Fills only the required fields (first name, last name, gender, phone number) of the student registration form and submits to verify successful submission with minimal data.

Starting URL: https://demoqa.com/automation-practice-form

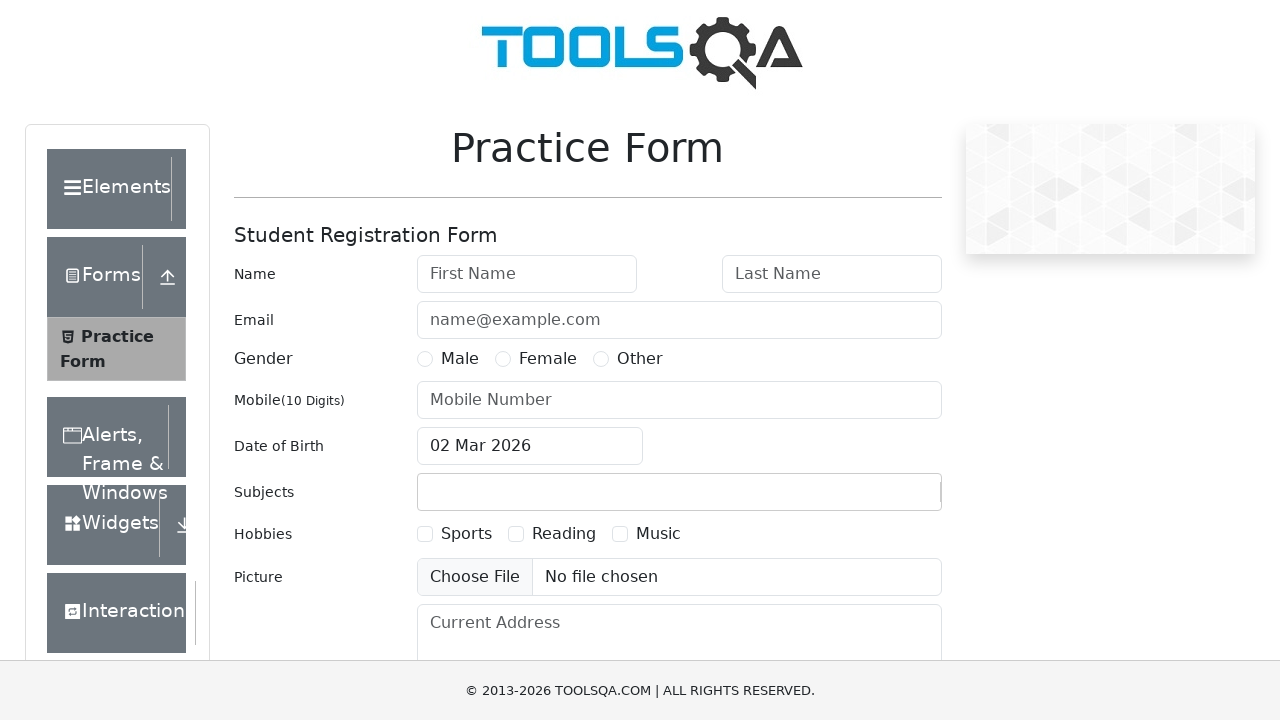

Removed fixed banner ad from page
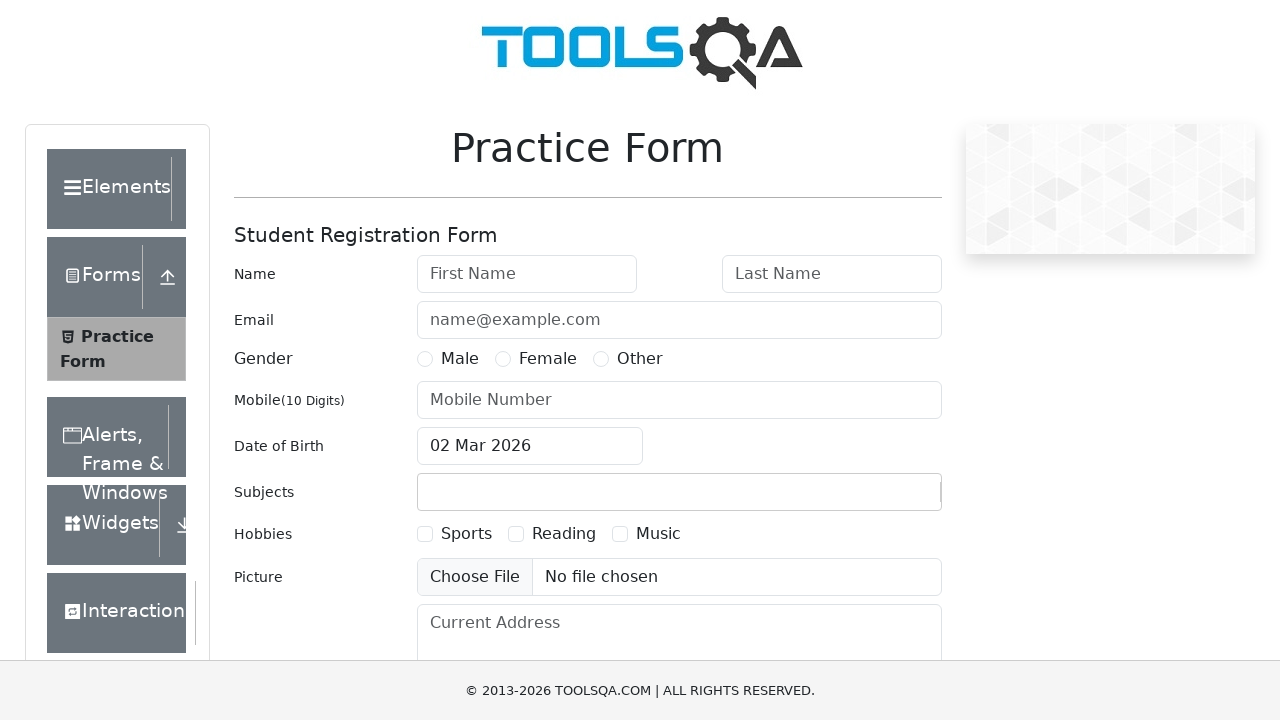

Removed footer element from page
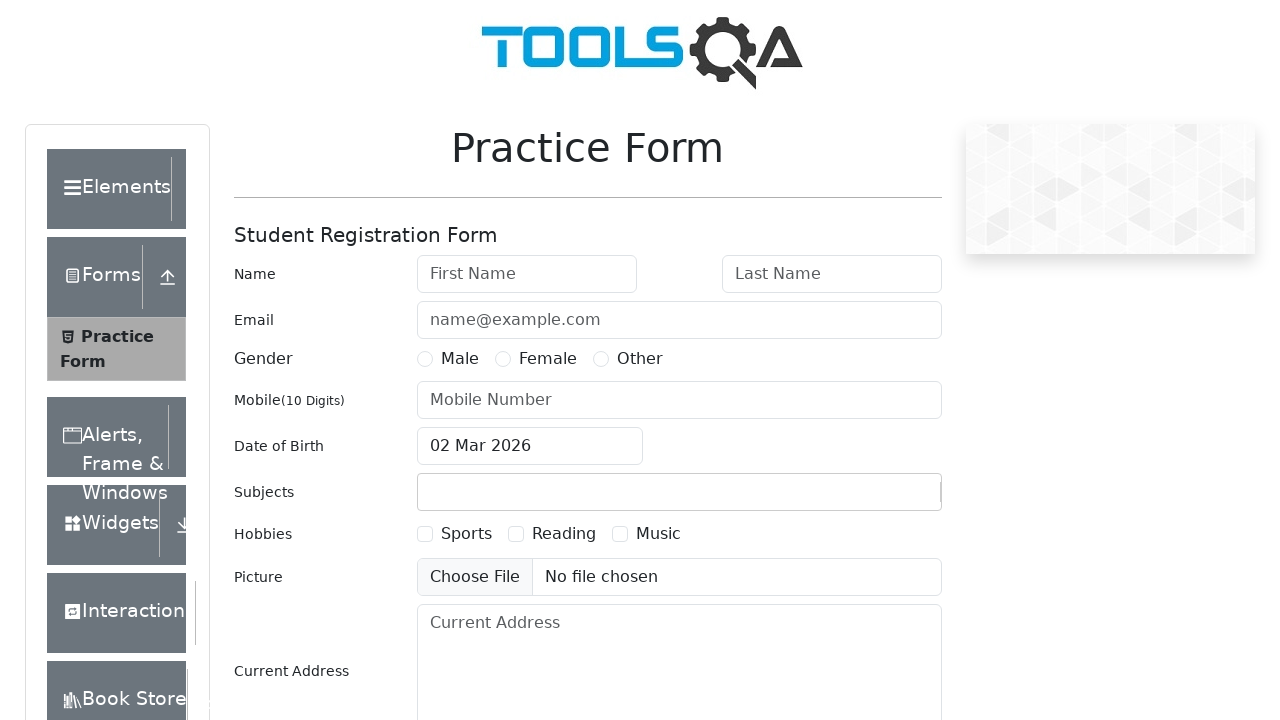

Filled first name field with 'Sarah' on #firstName
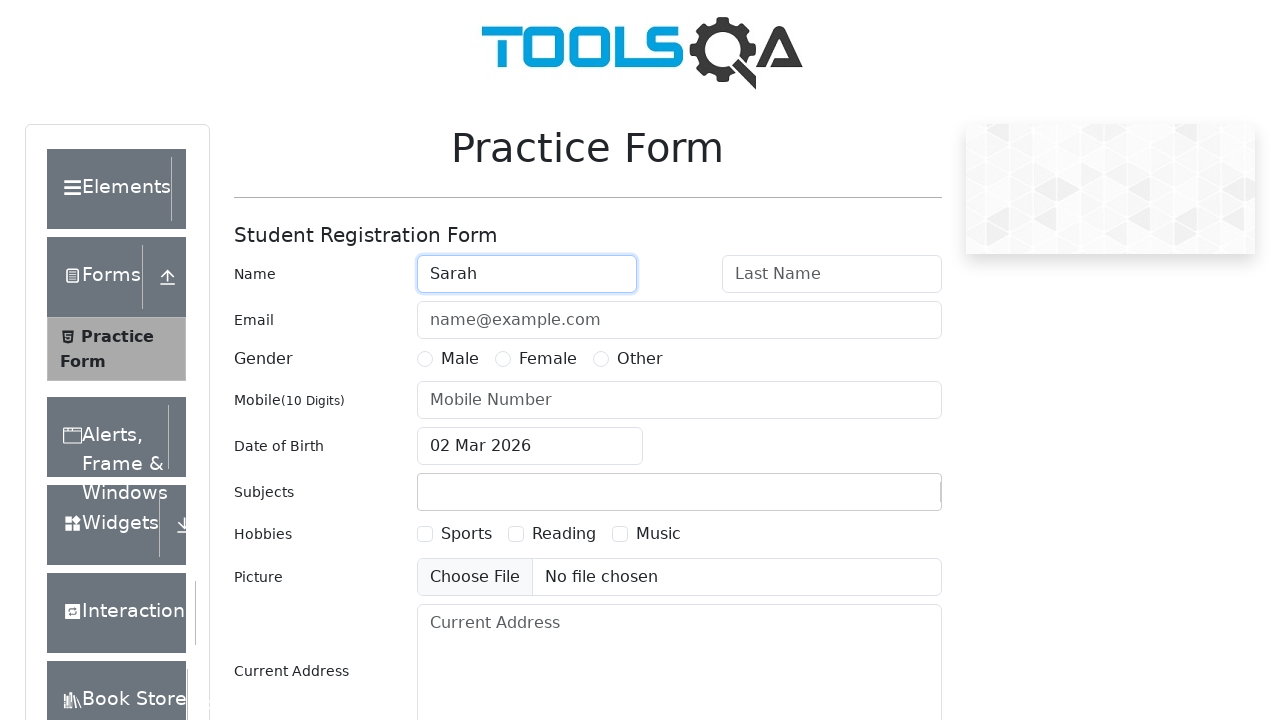

Filled last name field with 'Williams' on #lastName
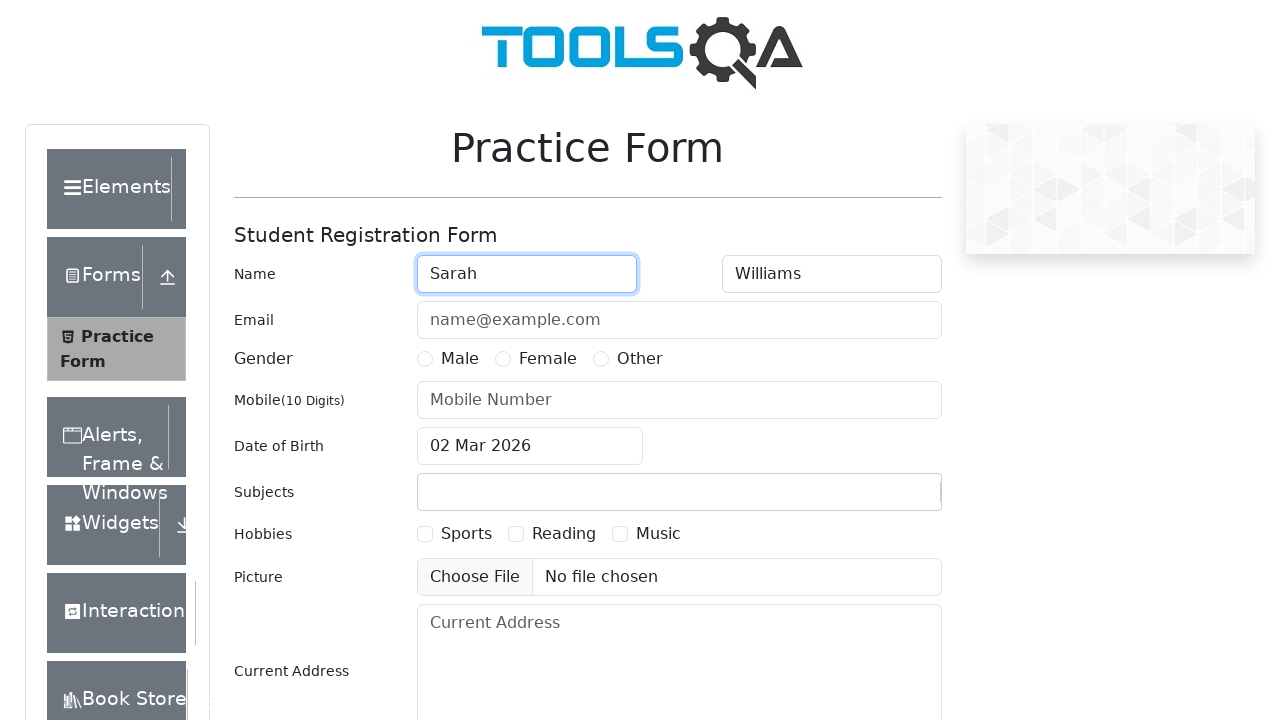

Selected gender: Female at (548, 359) on label[for='gender-radio-2']
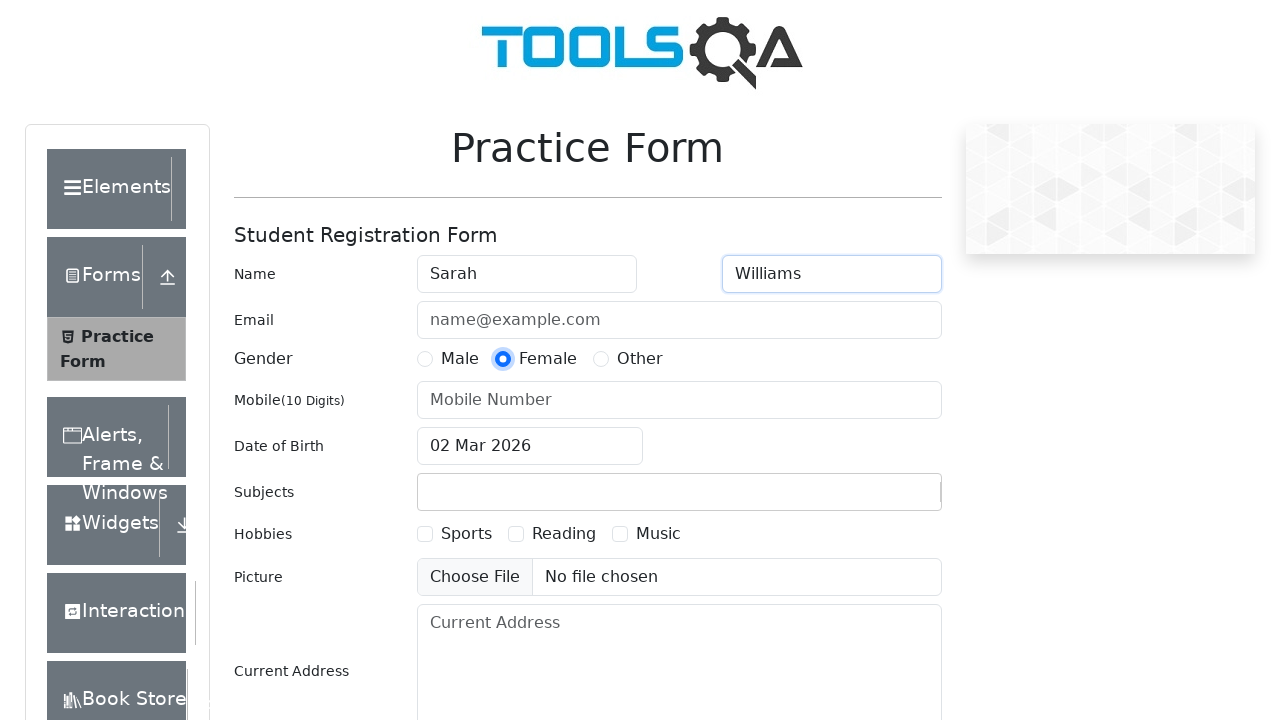

Filled phone number field with '9876543210' on #userNumber
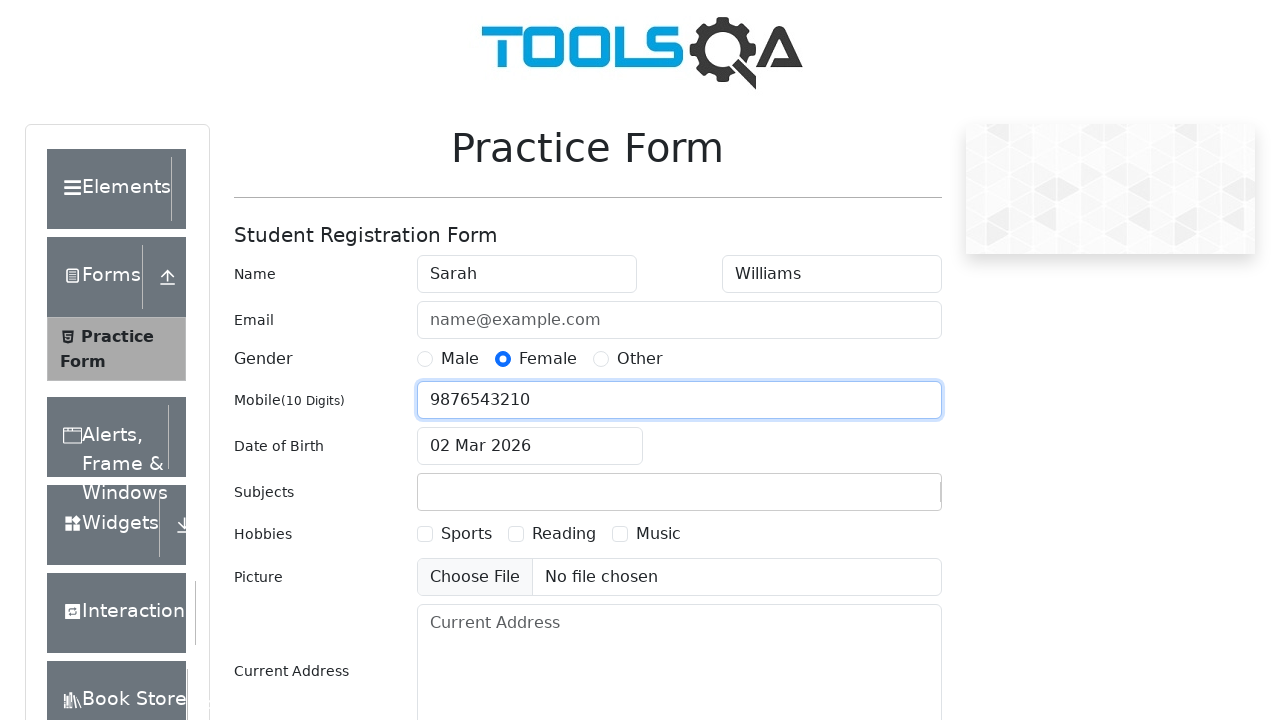

Clicked submit button to submit the registration form at (885, 499) on #submit
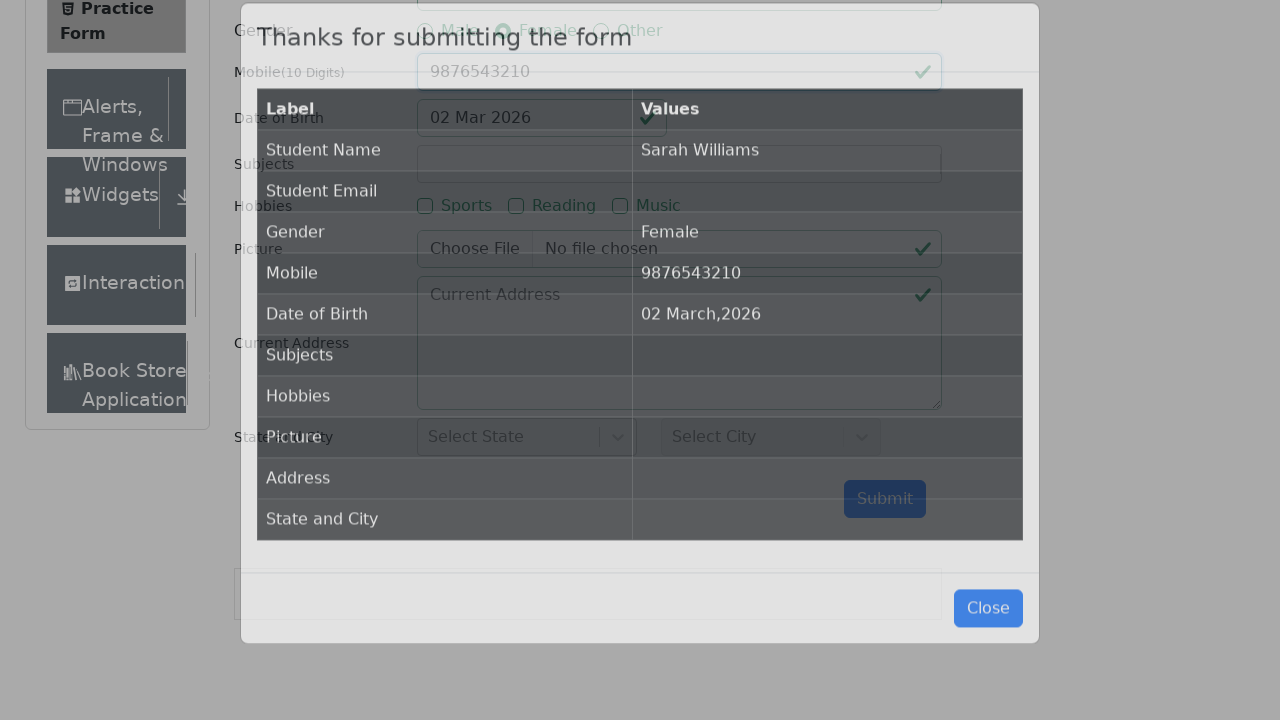

Modal content loaded - submission modal appeared
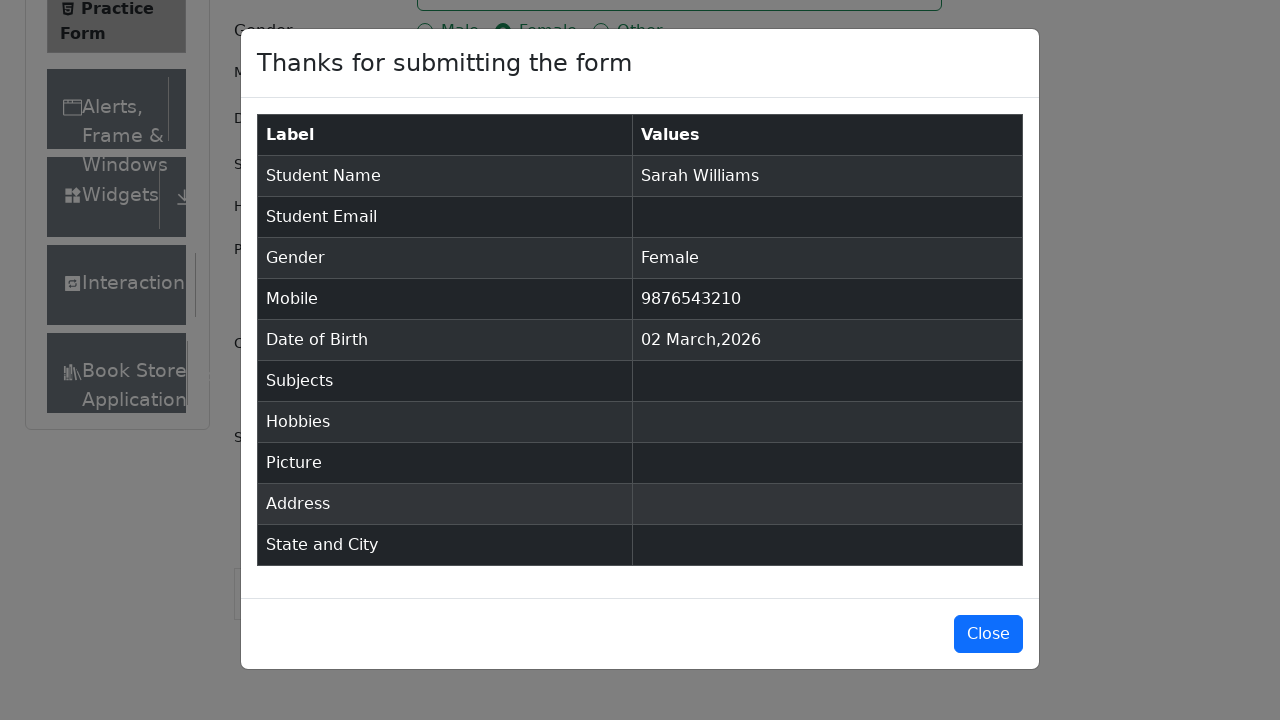

Results table loaded - form submission successful with only required fields
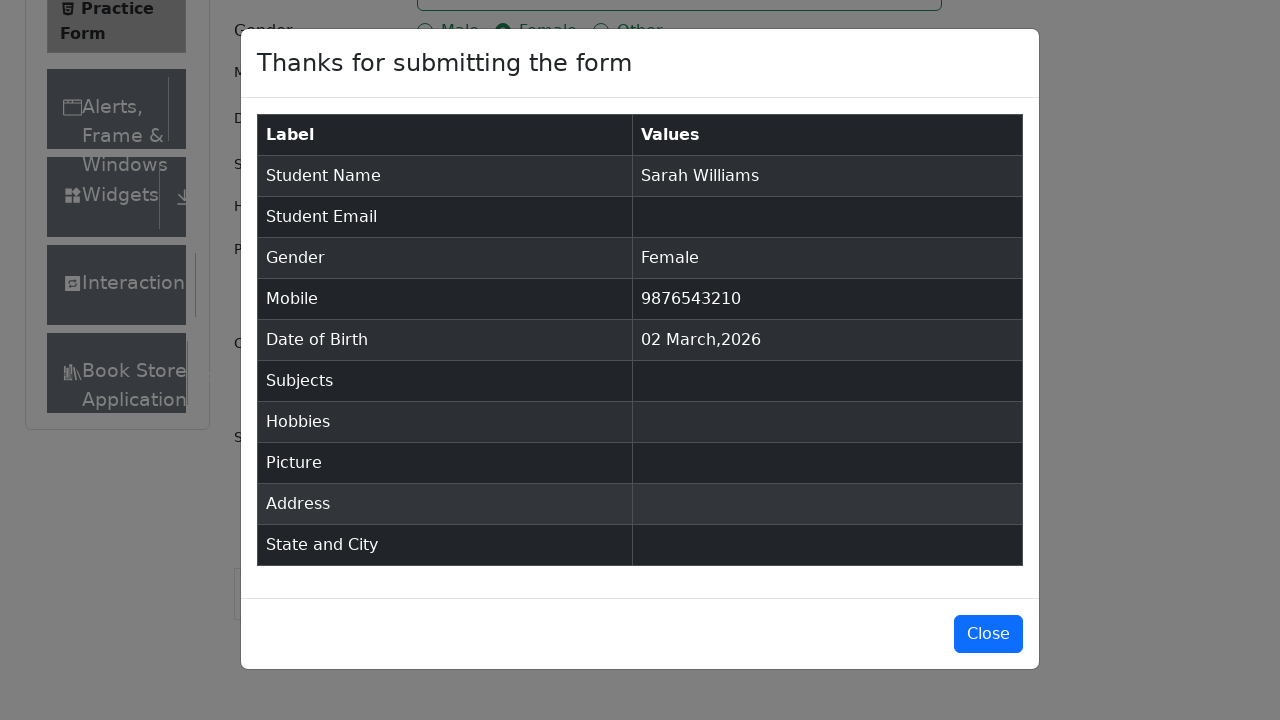

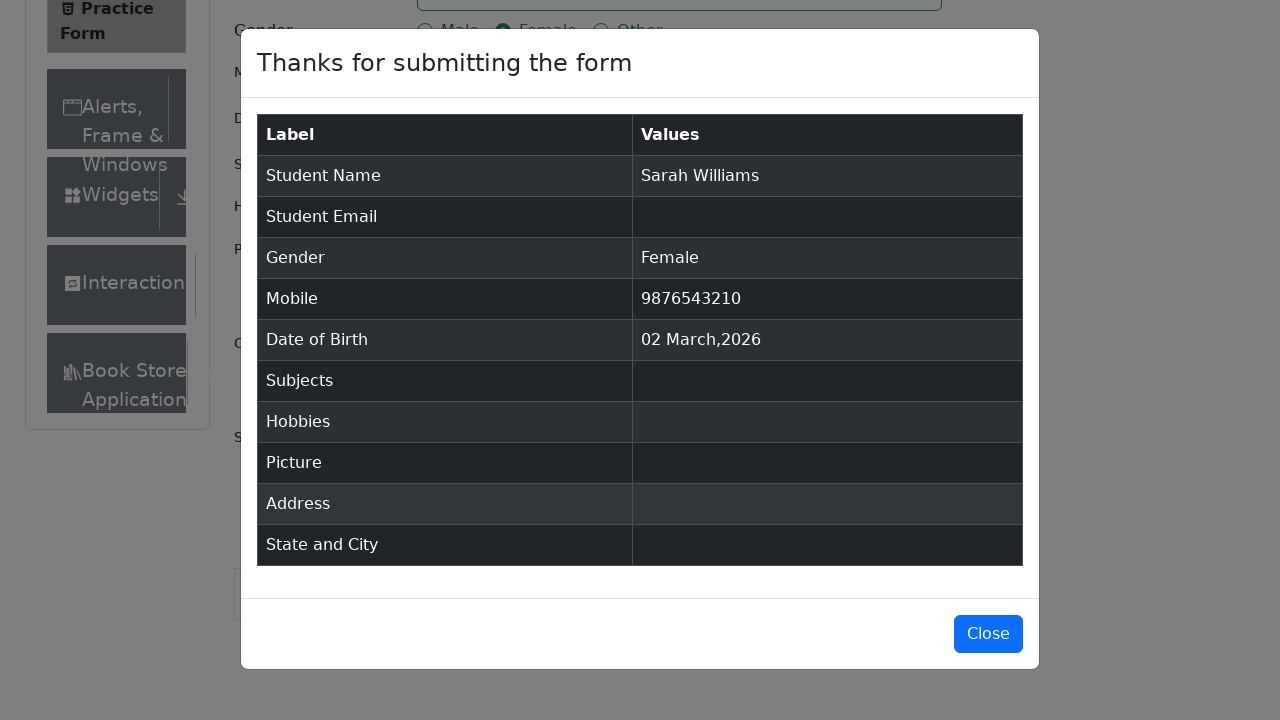